Tests e-commerce functionality by searching for a specific product (HP Chromebook), navigating to product details, adding it to cart, and verifying the item appears in the shopping cart

Starting URL: https://www.advantageonlineshopping.com/#/

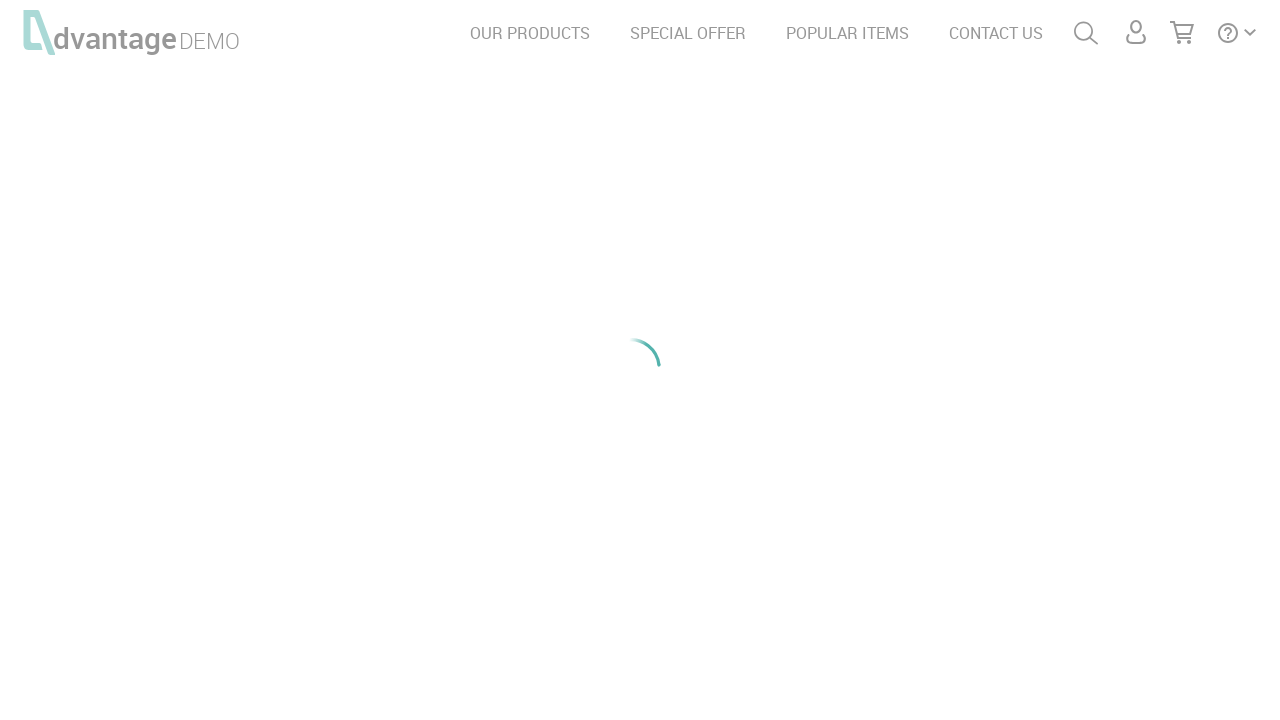

Search box selector became visible
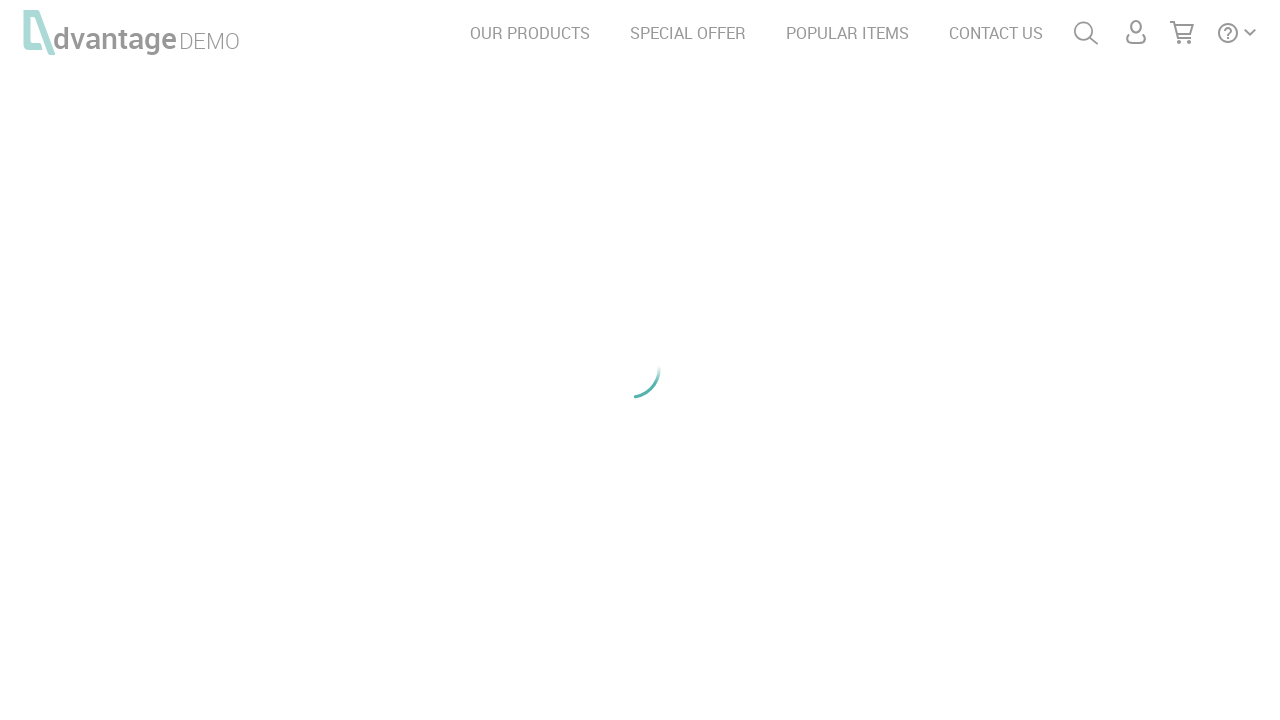

Clicked search box at (1088, 40) on #search
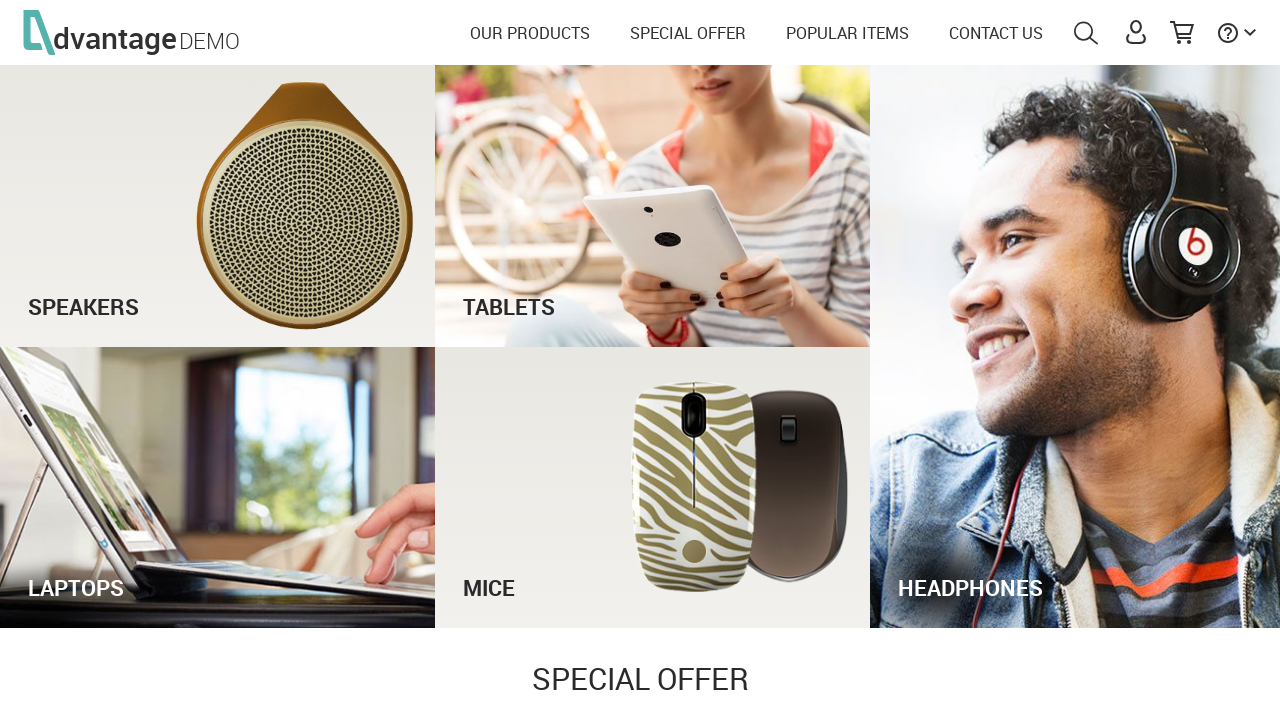

Auto-complete search field became visible
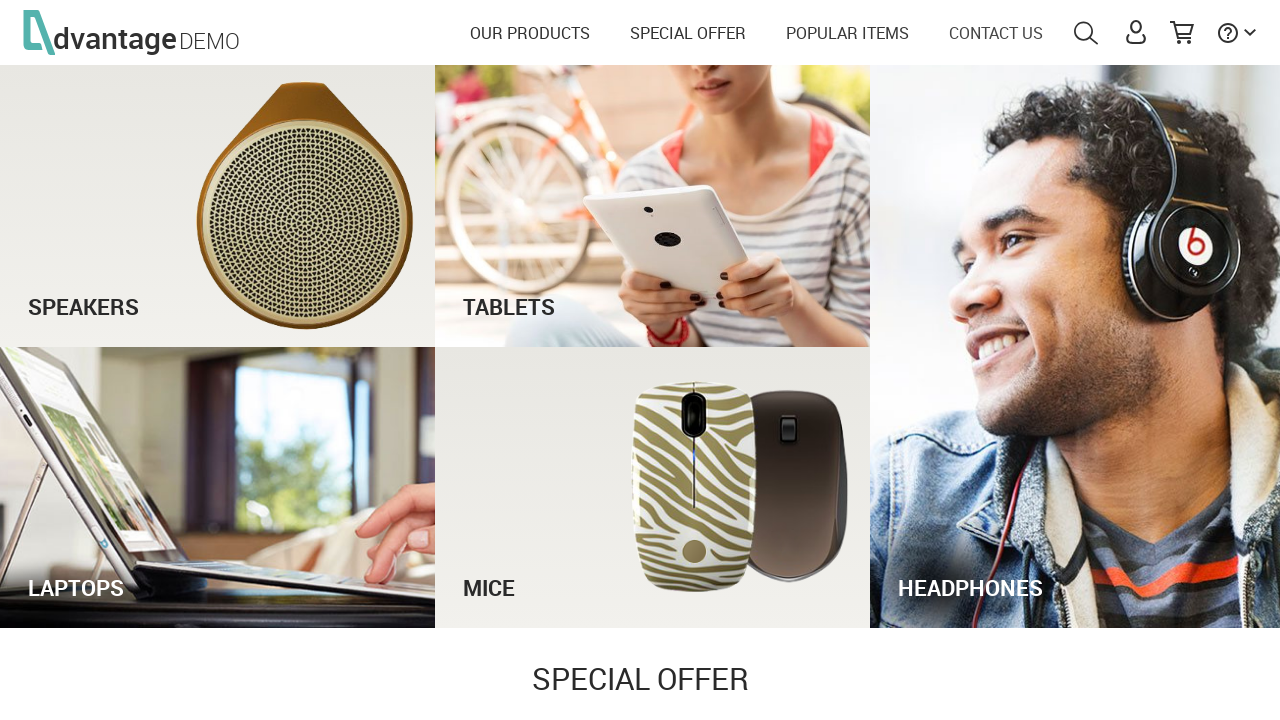

Filled search field with 'HP CHROMEBOOK 14 G1(ES)' on #autoComplete
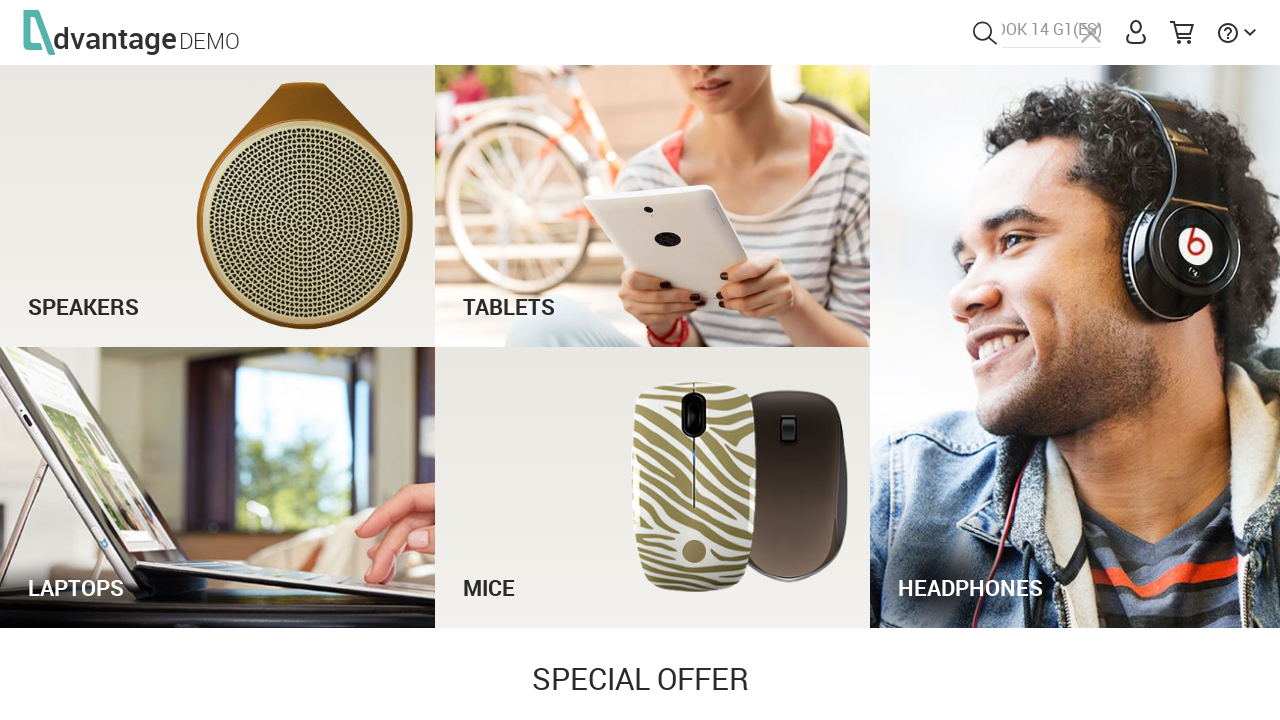

Waited 2 seconds for search suggestions to load
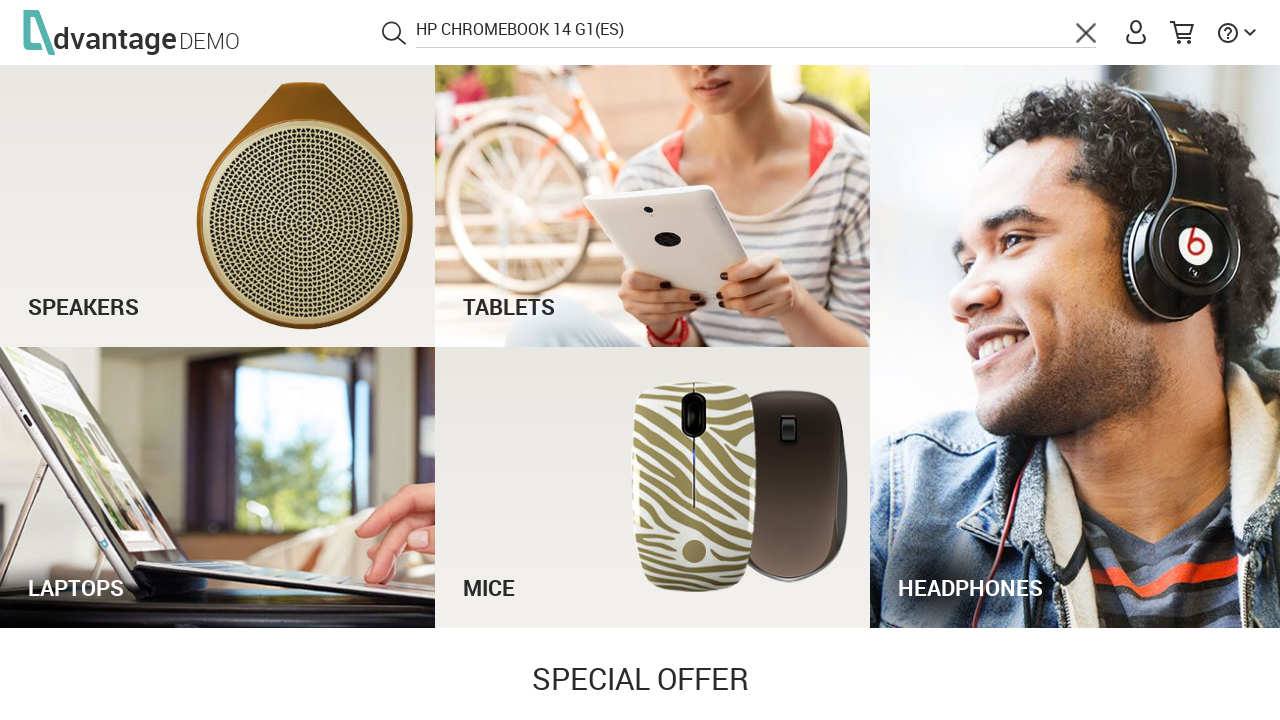

Pressed Enter to search for the product on #autoComplete
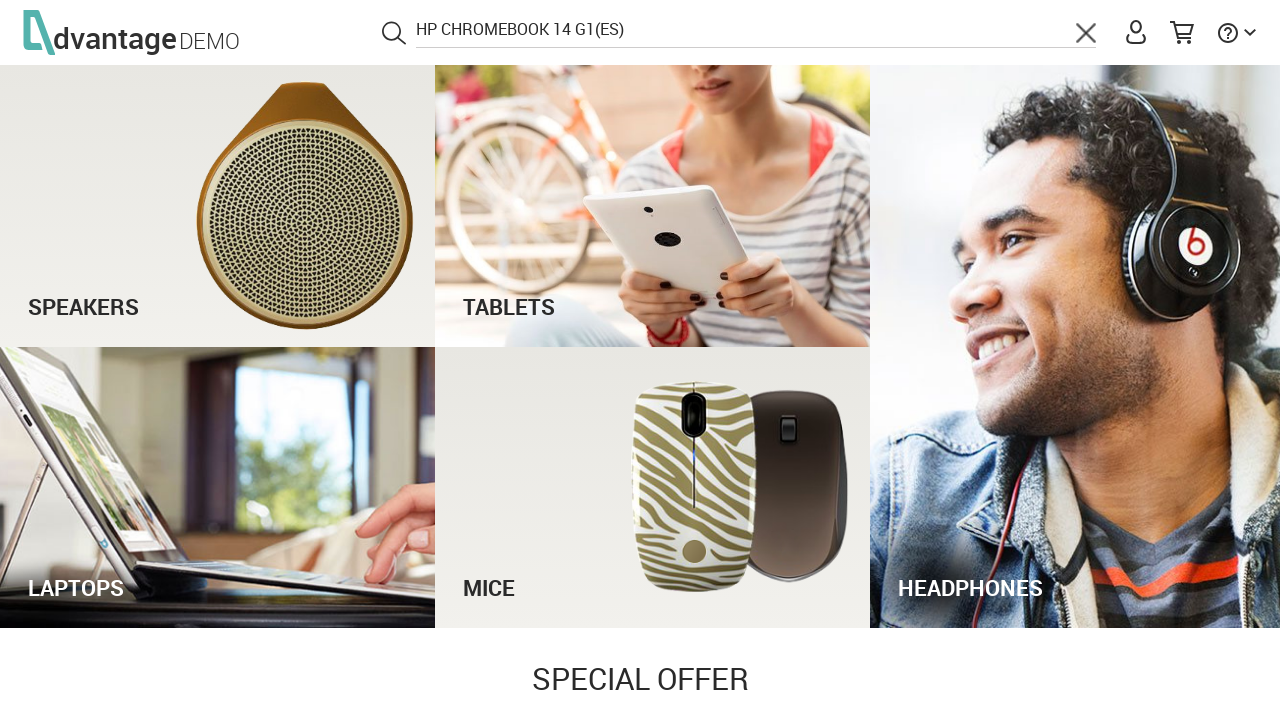

Waited 5 seconds for search results to load
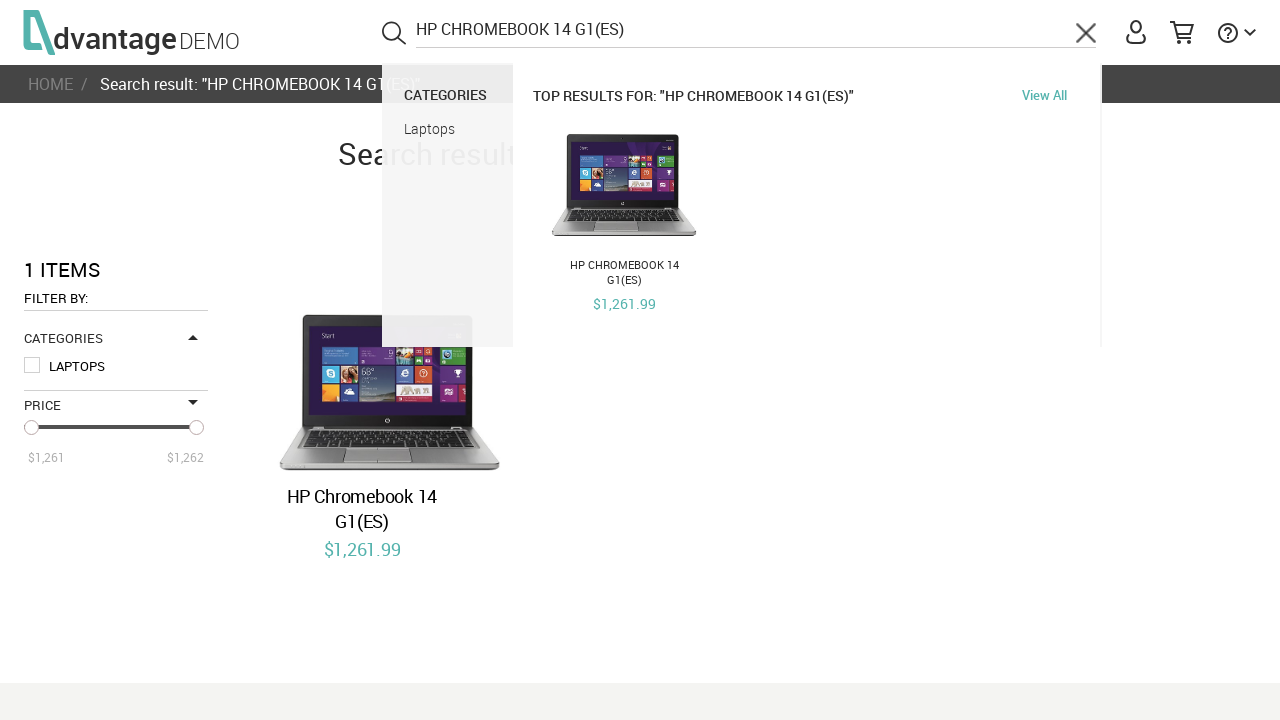

HP CHROMEBOOK 14 G1(ES) product found in search results (attempt 1)
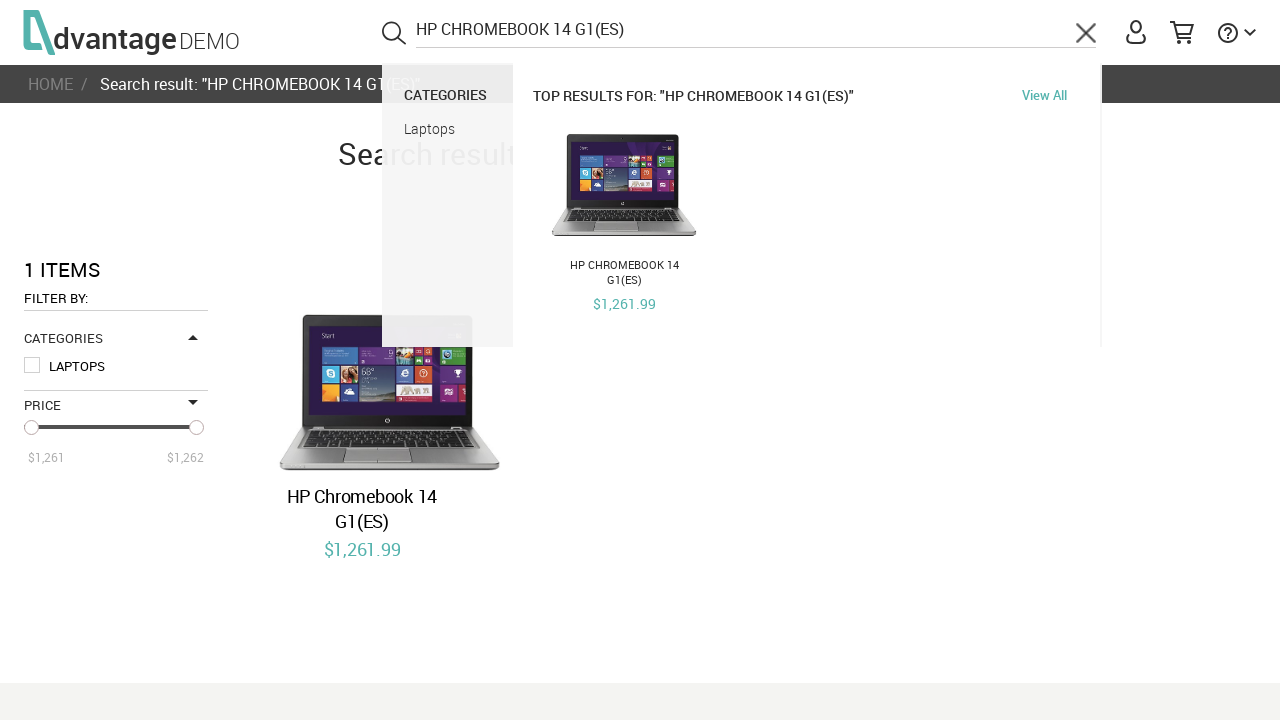

Clicked on HP CHROMEBOOK 14 G1(ES) product to view details at (624, 274) on xpath=//p[contains(text(), 'HP CHROMEBOOK 14 G1(ES)')]
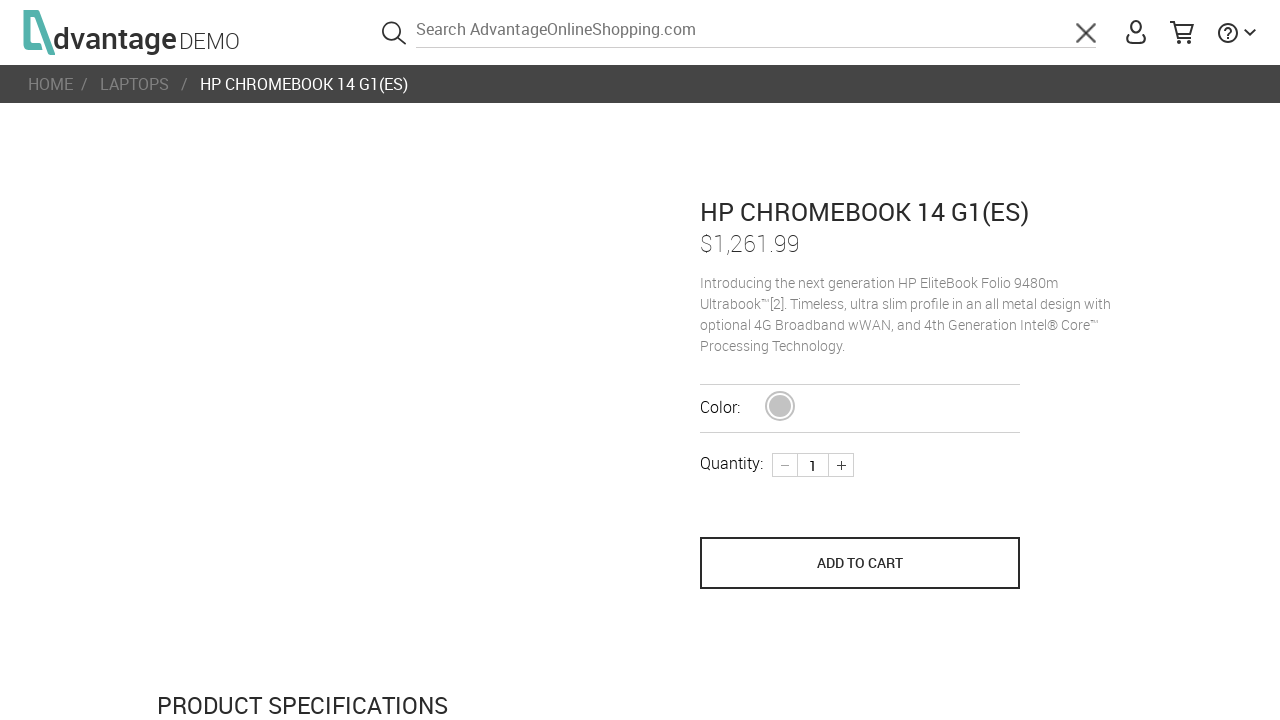

Add to Cart button became visible
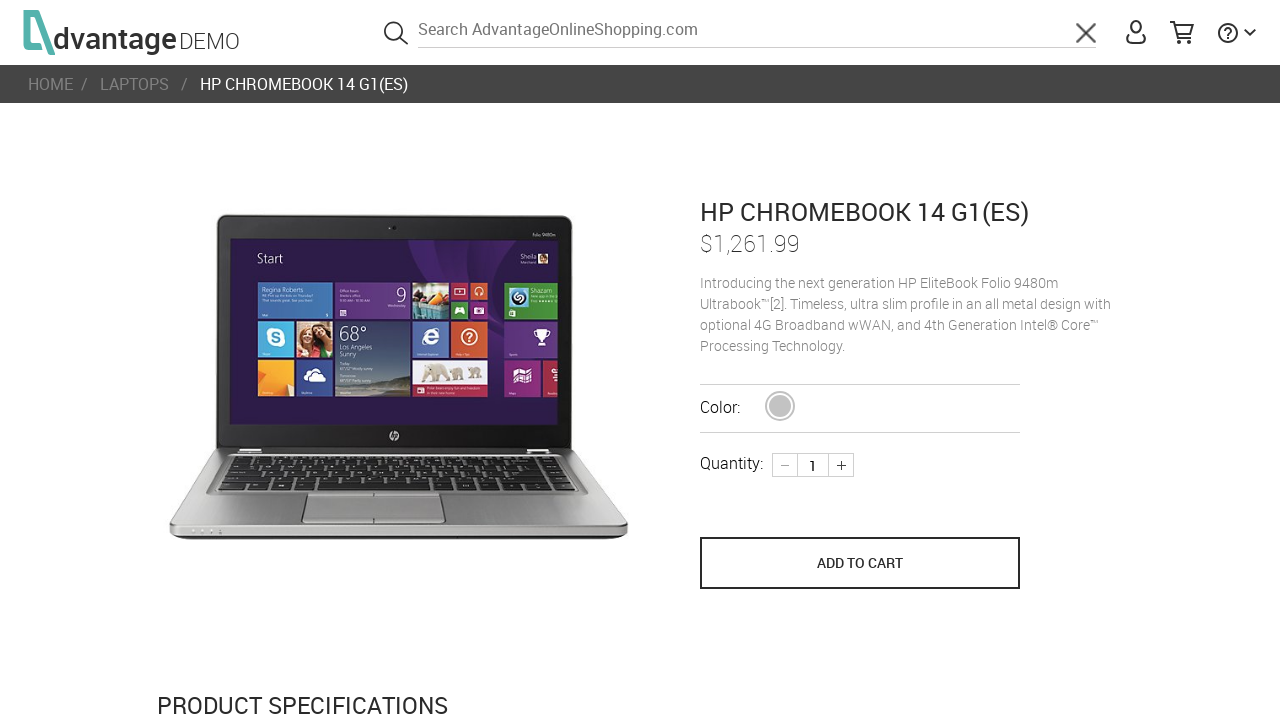

Clicked Add to Cart button at (860, 563) on button[name='save_to_cart']
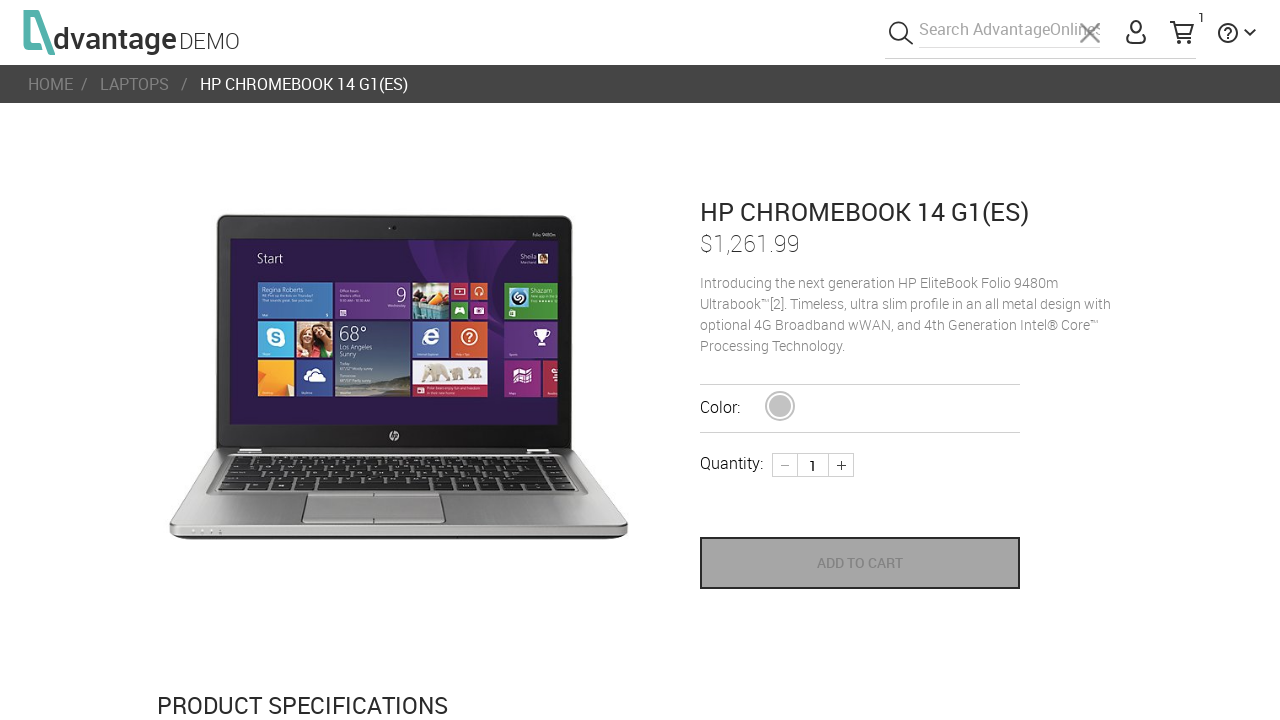

Shopping cart link became visible
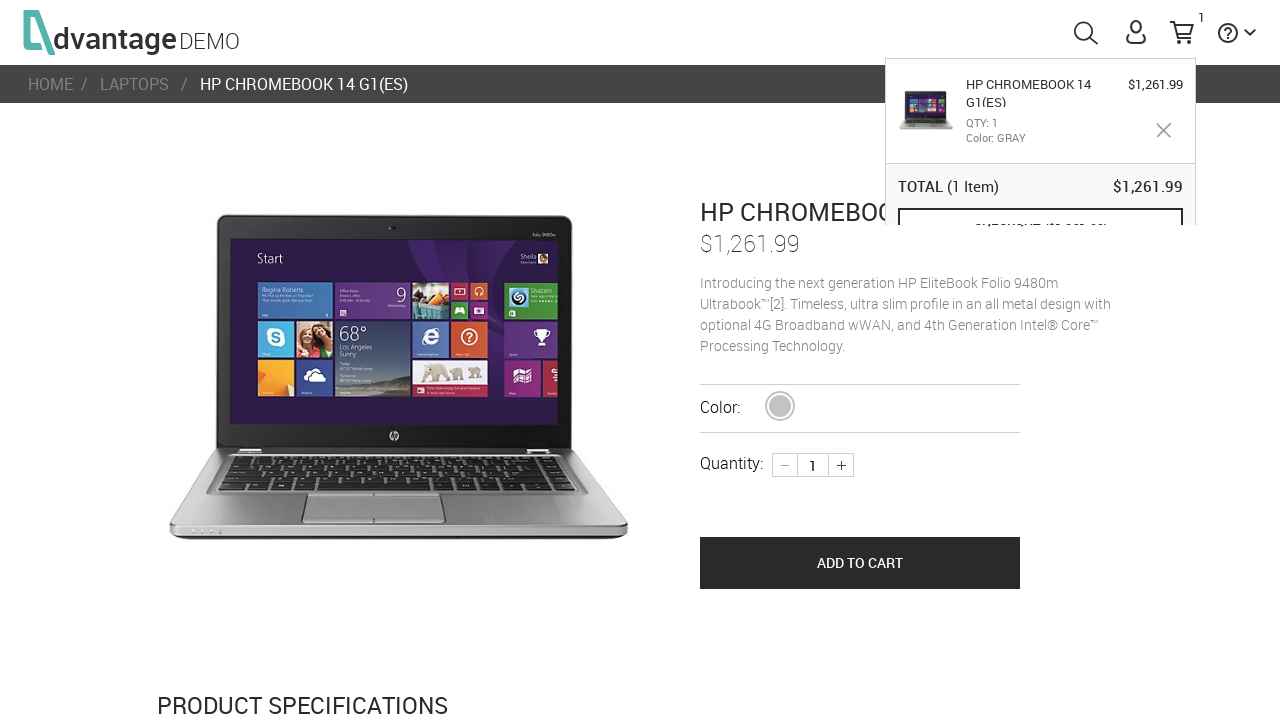

Clicked on shopping cart link to open cart at (1182, 34) on #shoppingCartLink
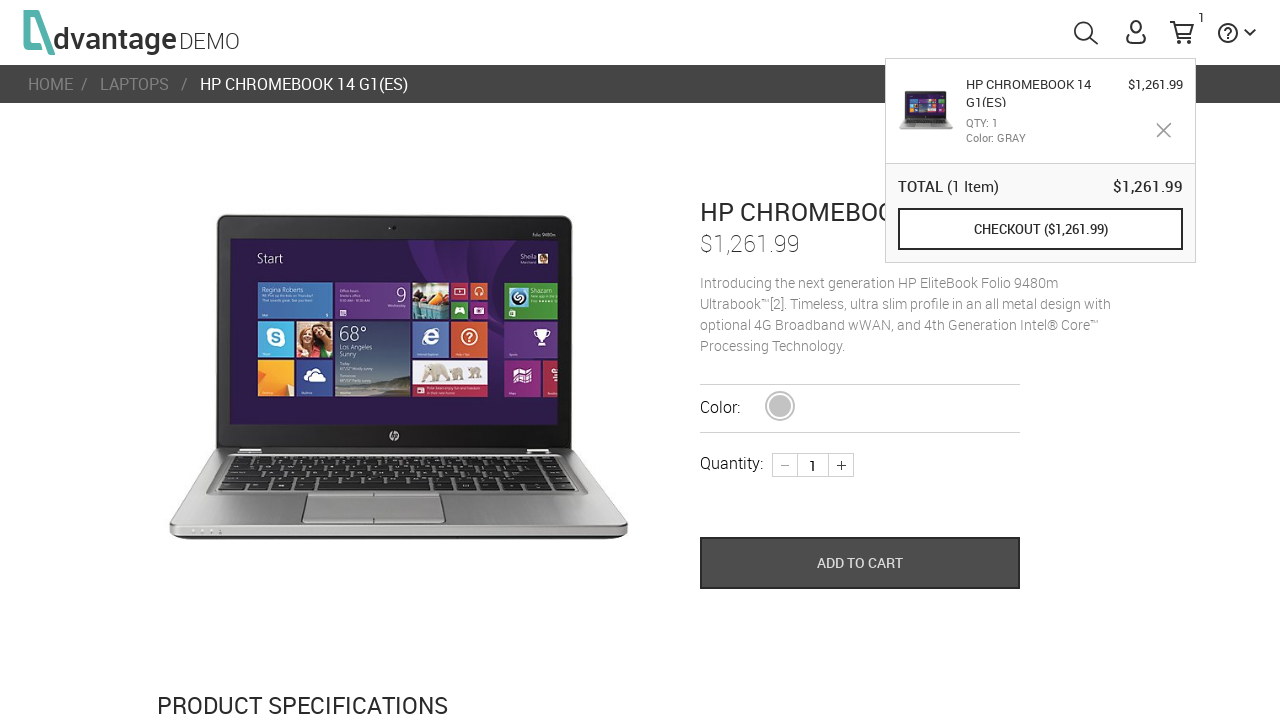

Verified HP CHROMEBOOK 14 G1(ES) is present in shopping cart
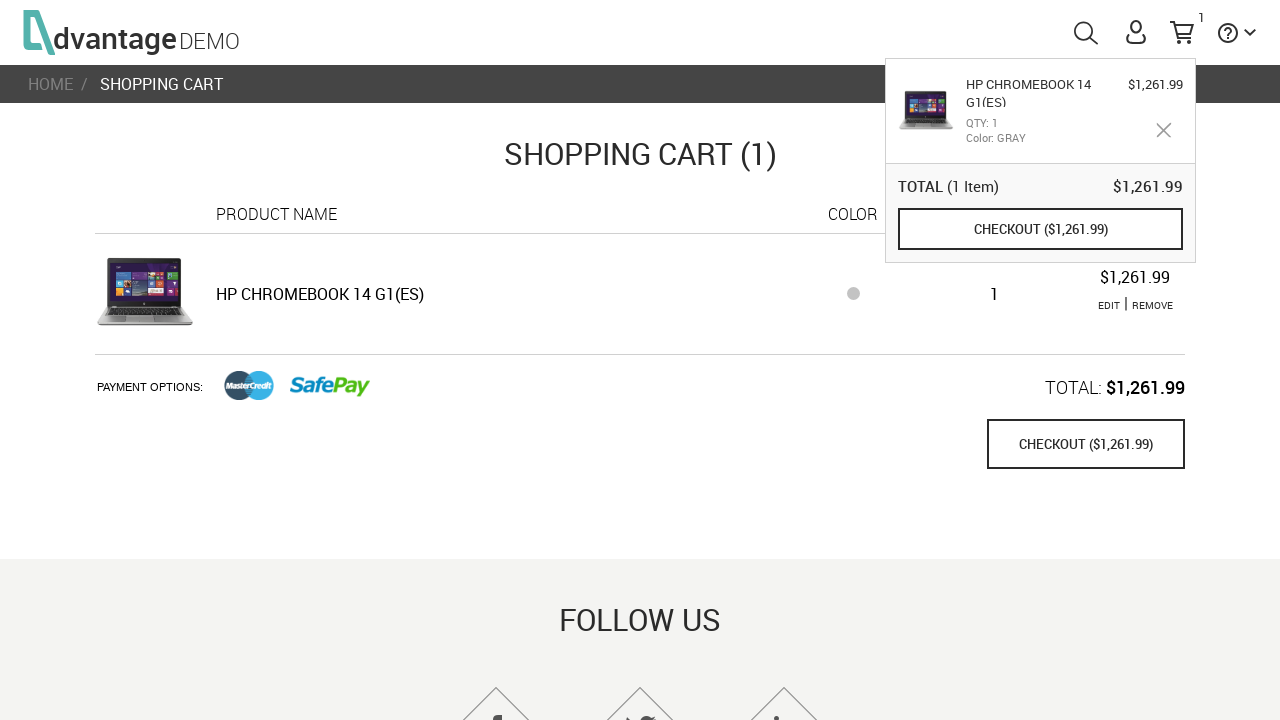

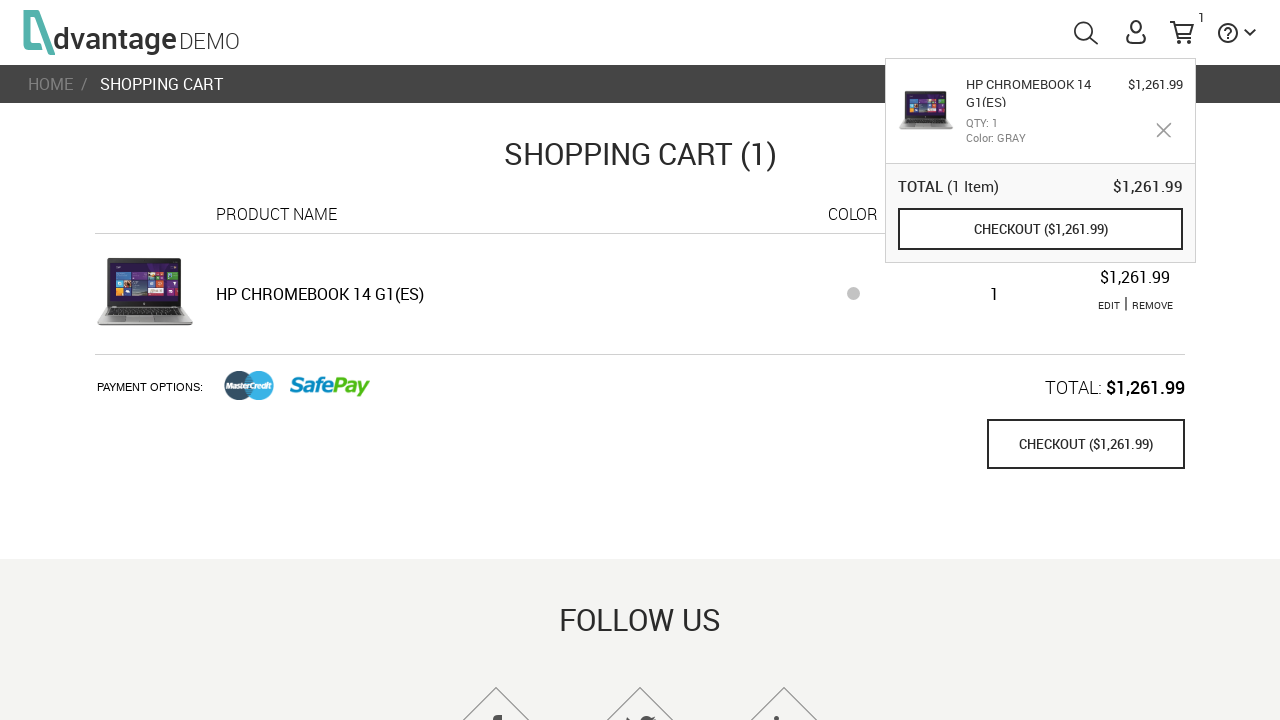